Tests form submission by selecting an option from a dropdown and clicking the submit button, then verifying the success message

Starting URL: https://www.selenium.dev/selenium/web/web-form.html

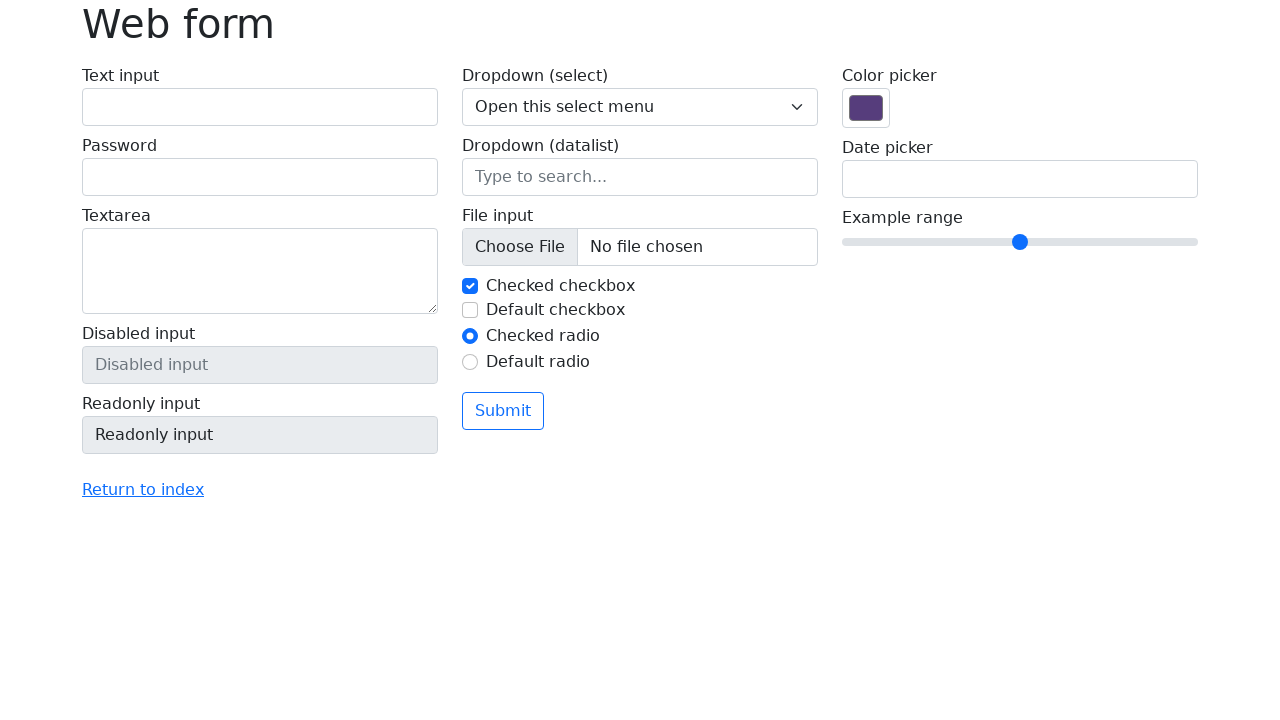

Clicked on the select dropdown at (640, 107) on select[name='my-select']
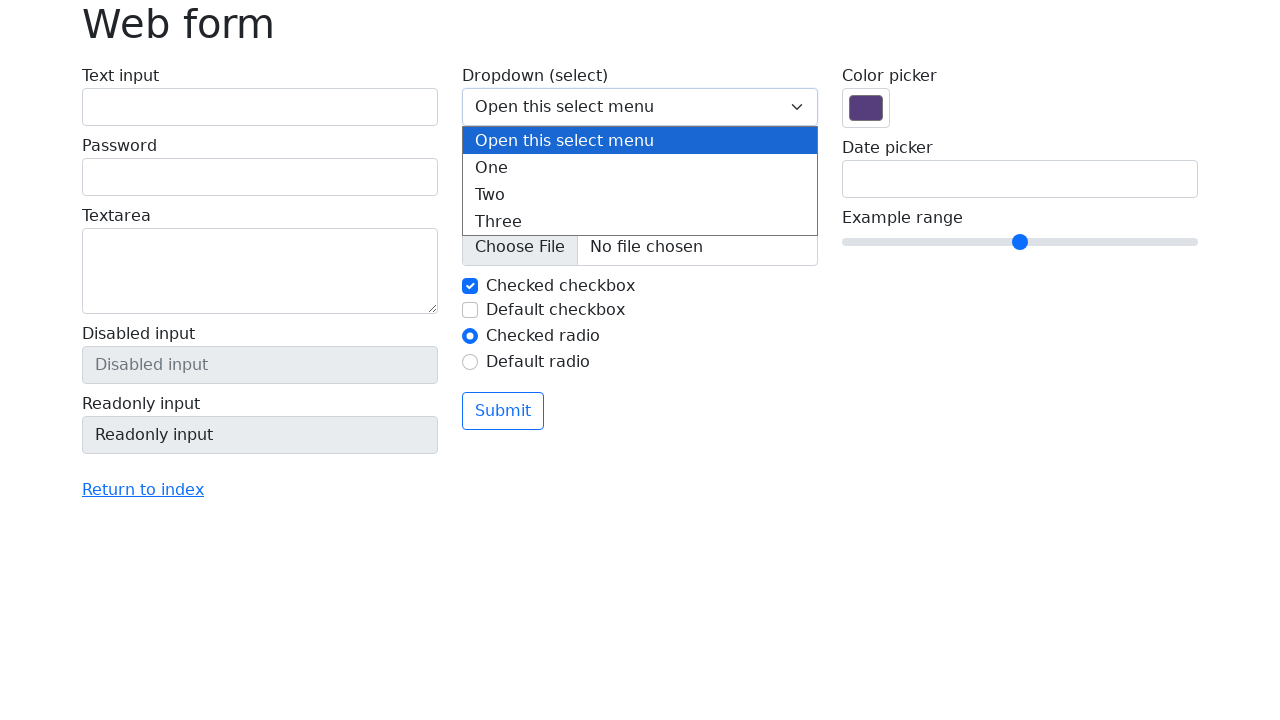

Selected option with value '2' from dropdown on select[name='my-select']
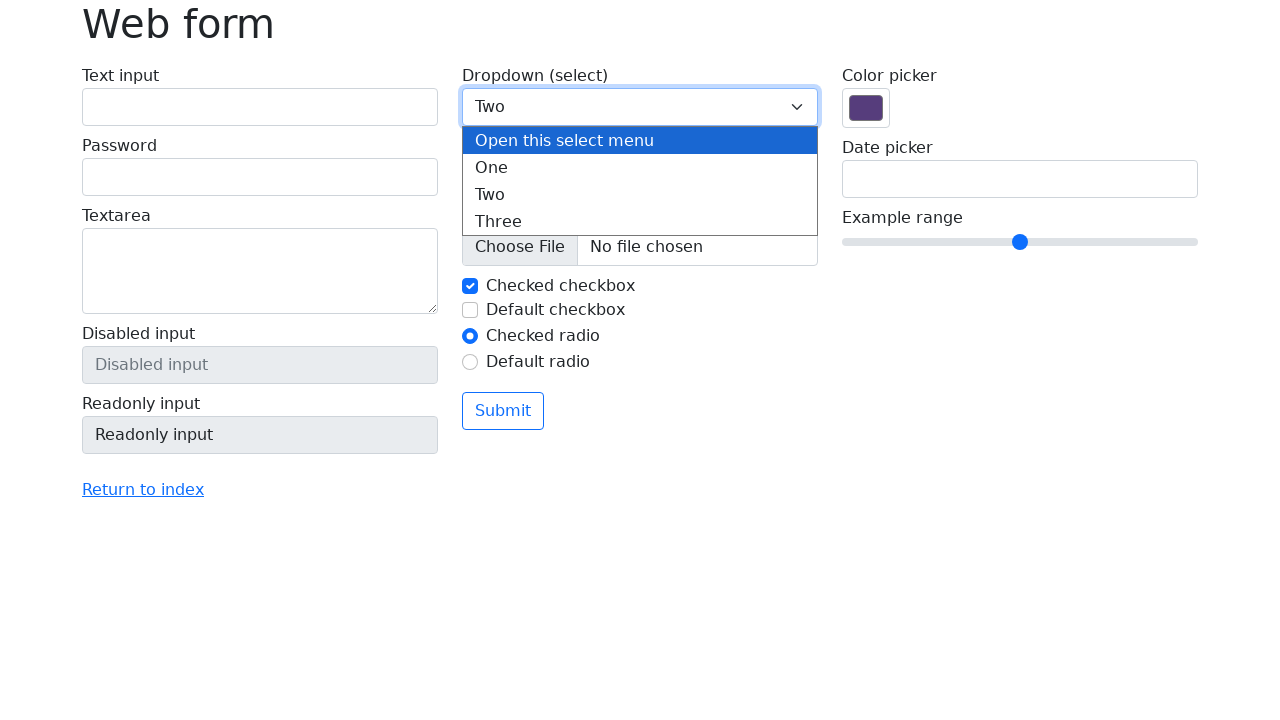

Clicked the submit button at (503, 411) on [type='submit']
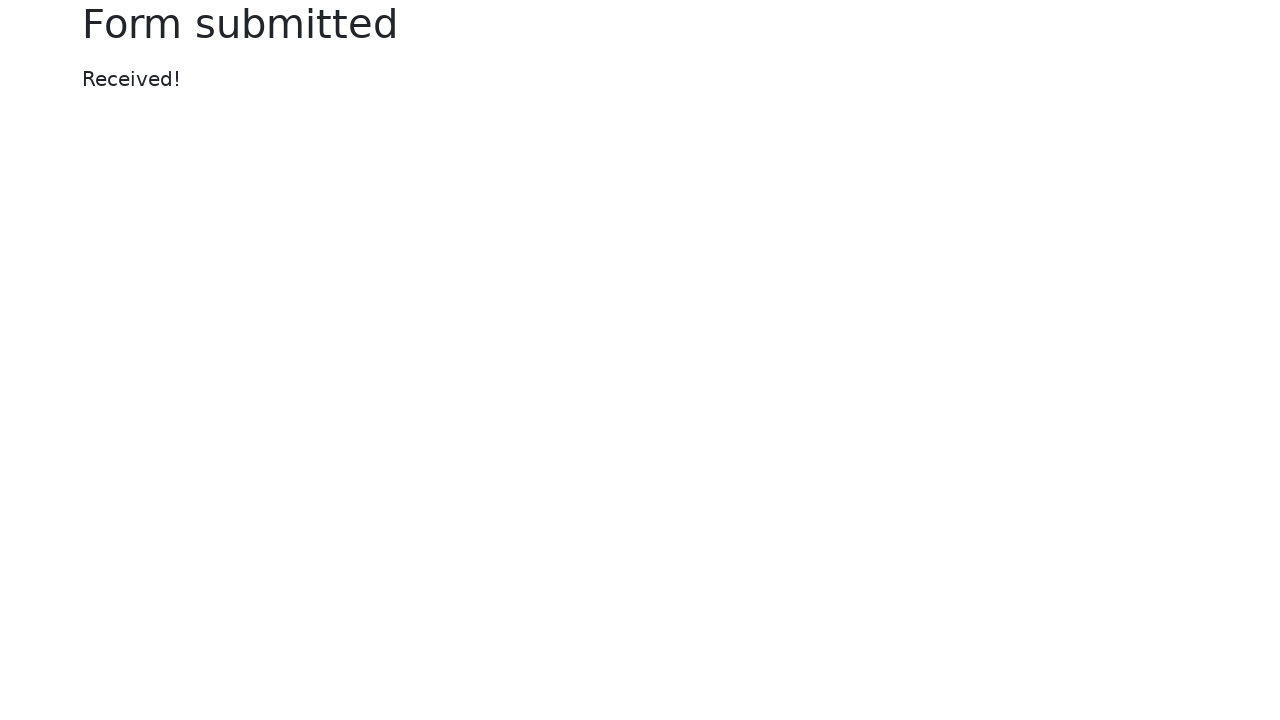

Success message appeared and loaded
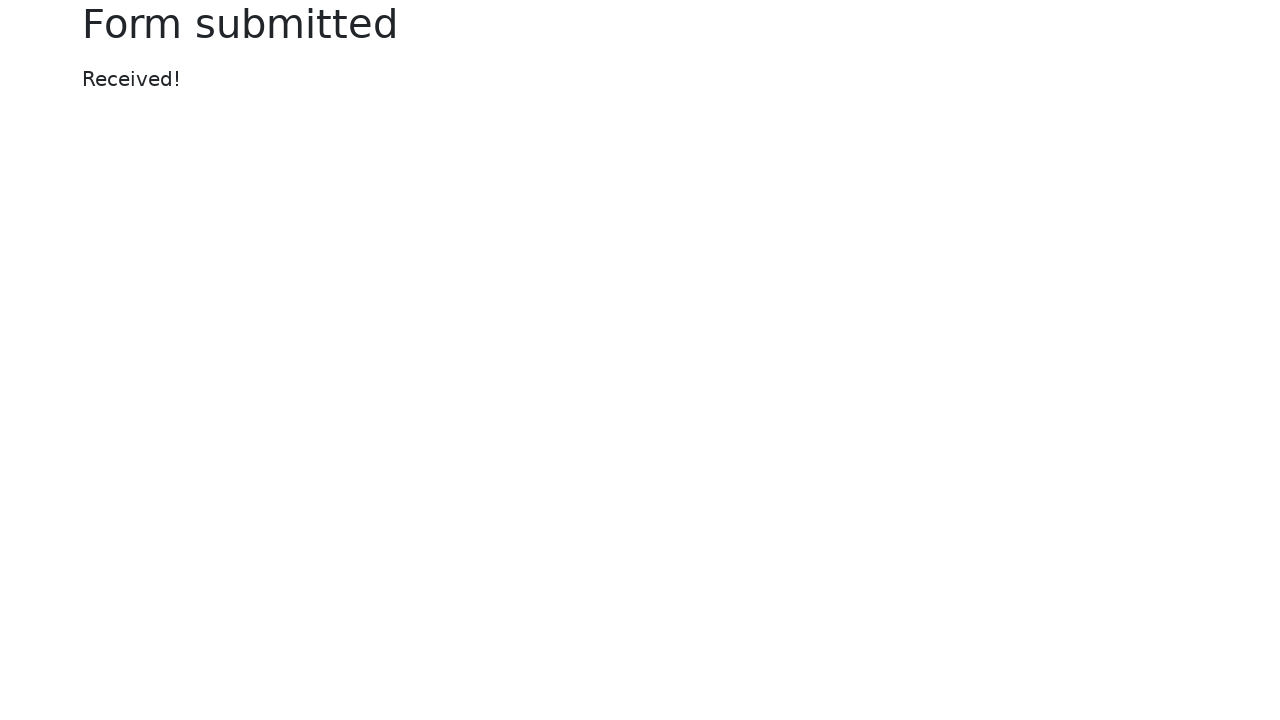

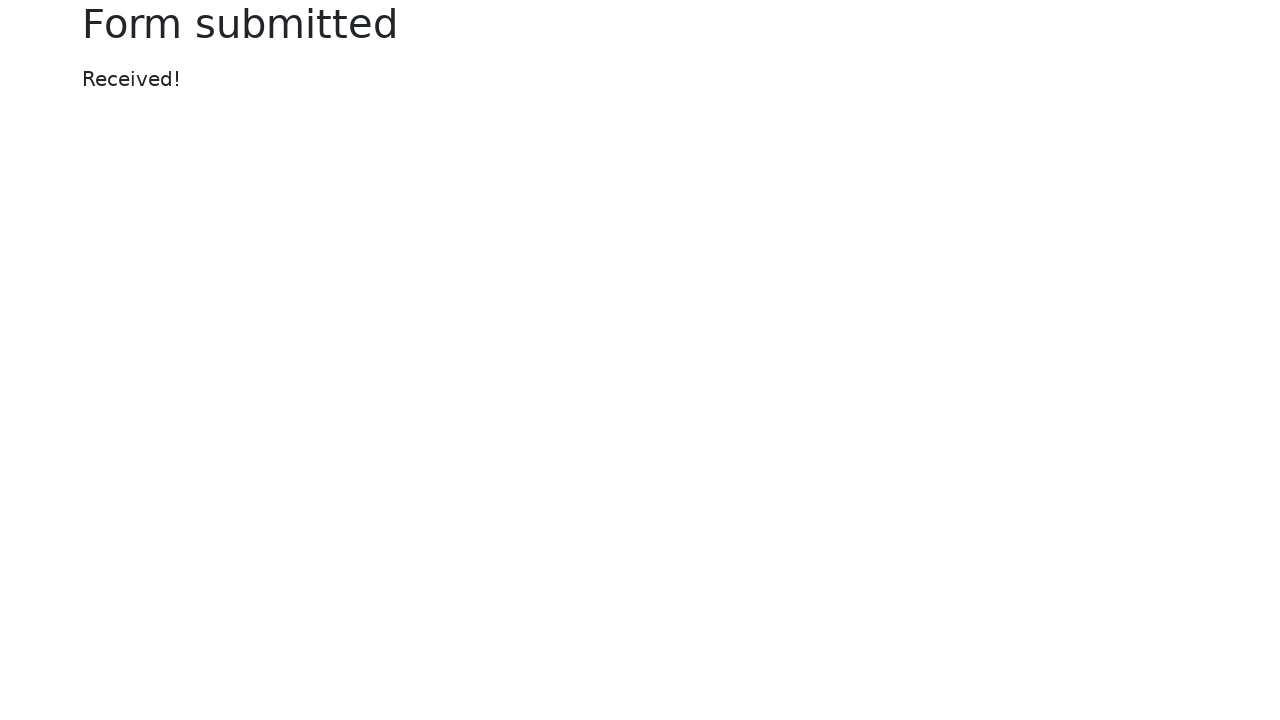